Verifies that the "Log In" button on the NextBaseCRM login page displays the expected text "Log In" by checking the button's value attribute.

Starting URL: https://login1.nextbasecrm.com/

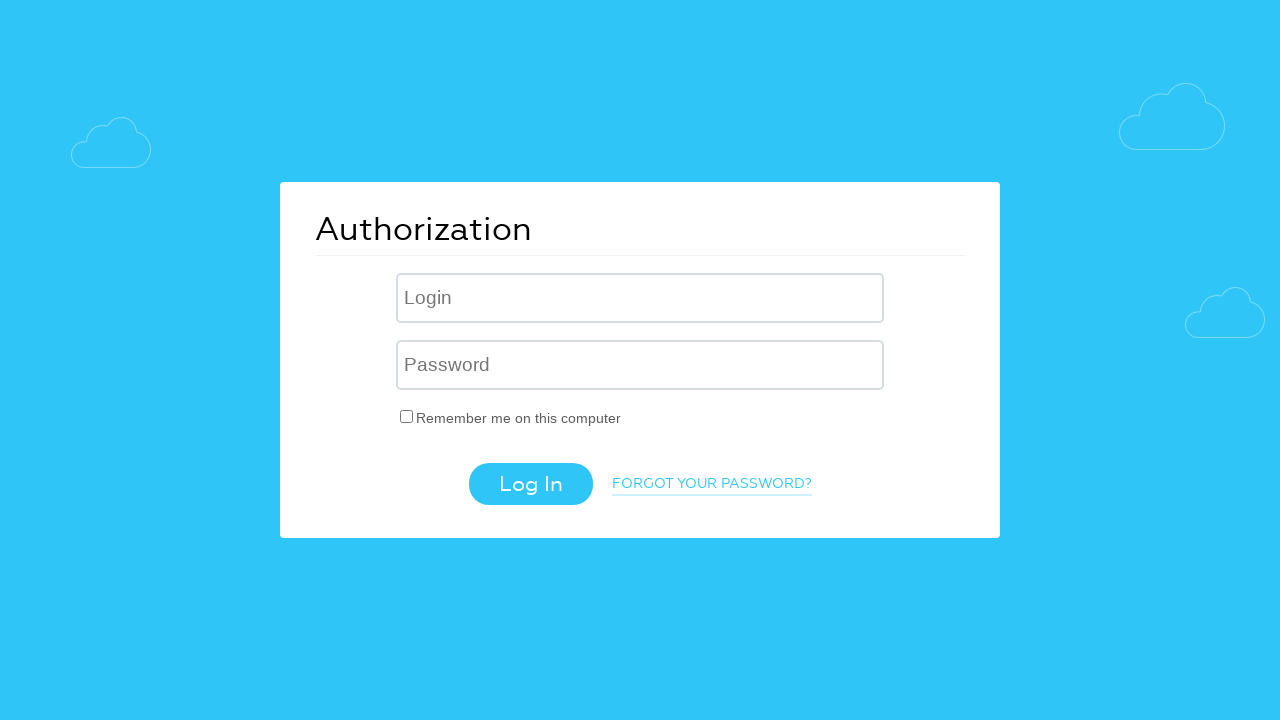

Located Log In button using CSS selector input[value='Log In']
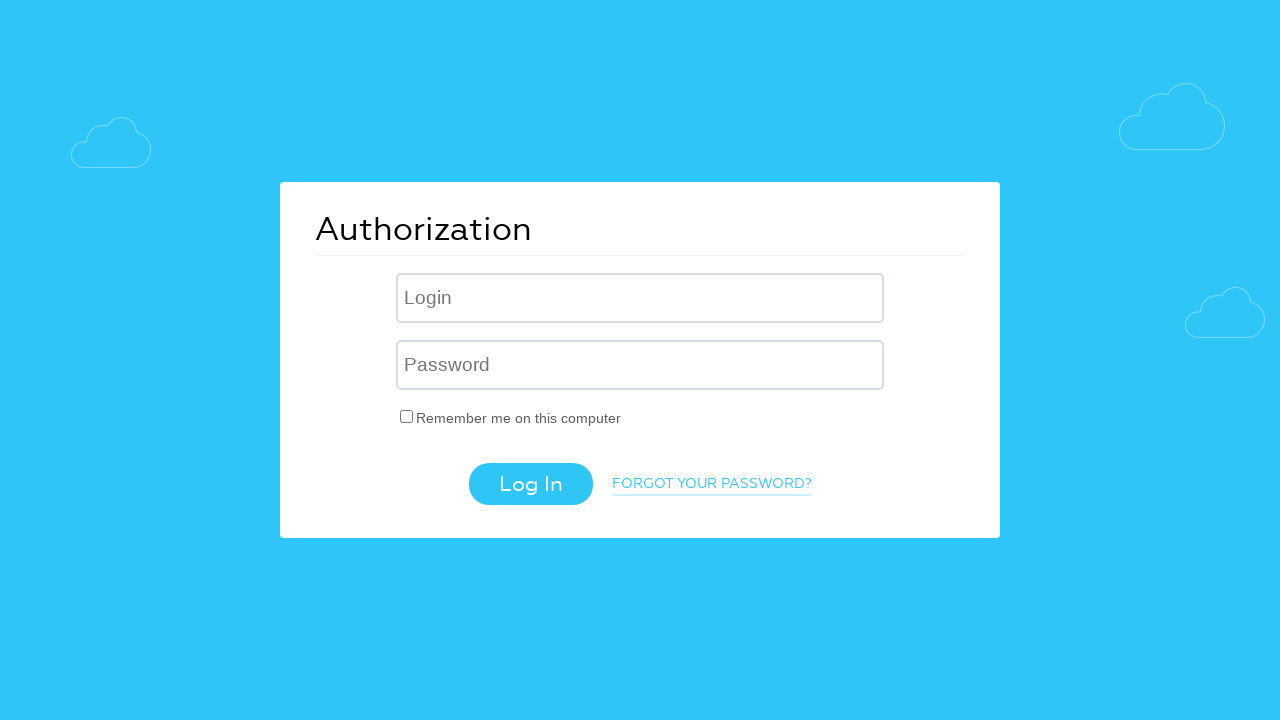

Waited for Log In button to become visible
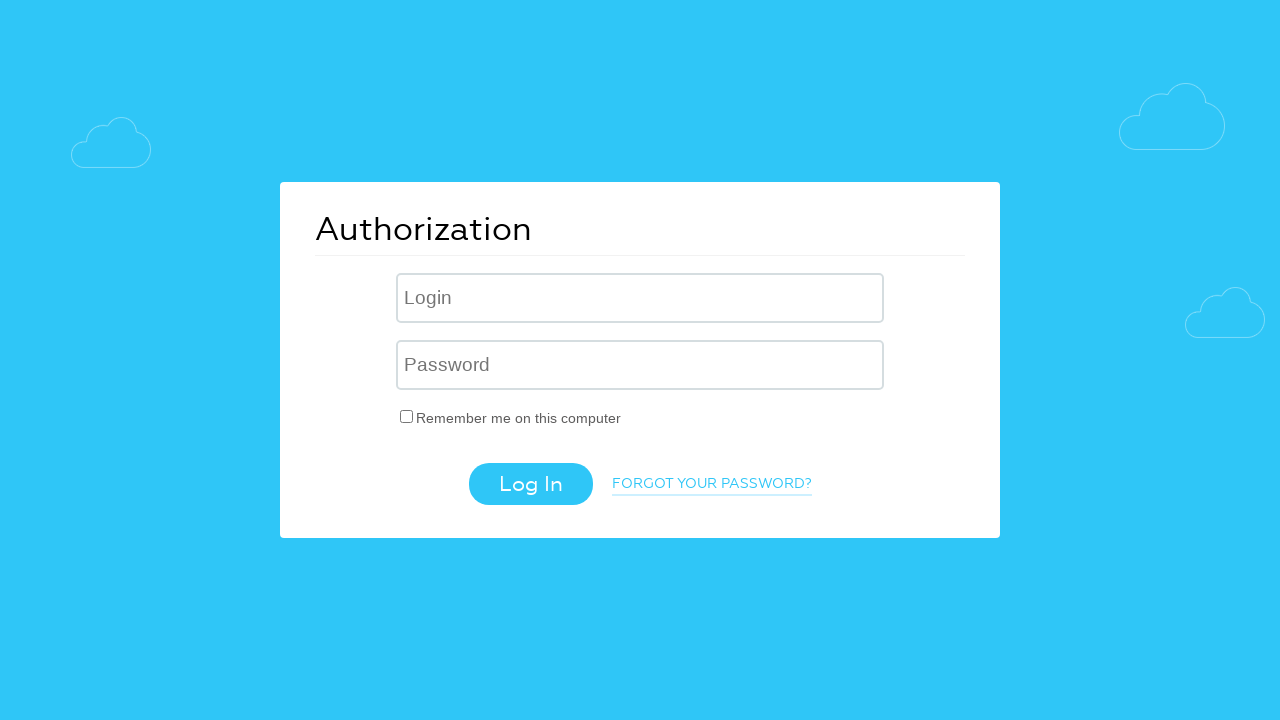

Retrieved value attribute from Log In button
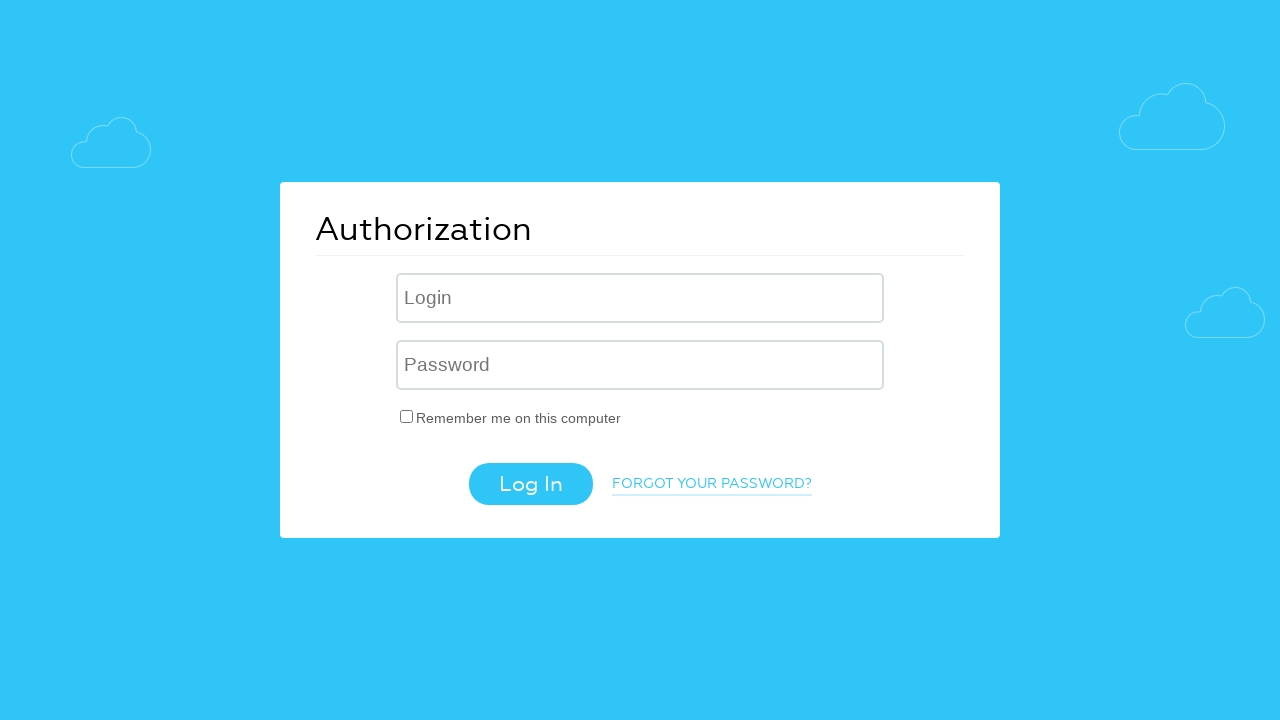

Set expected button text to 'Log In'
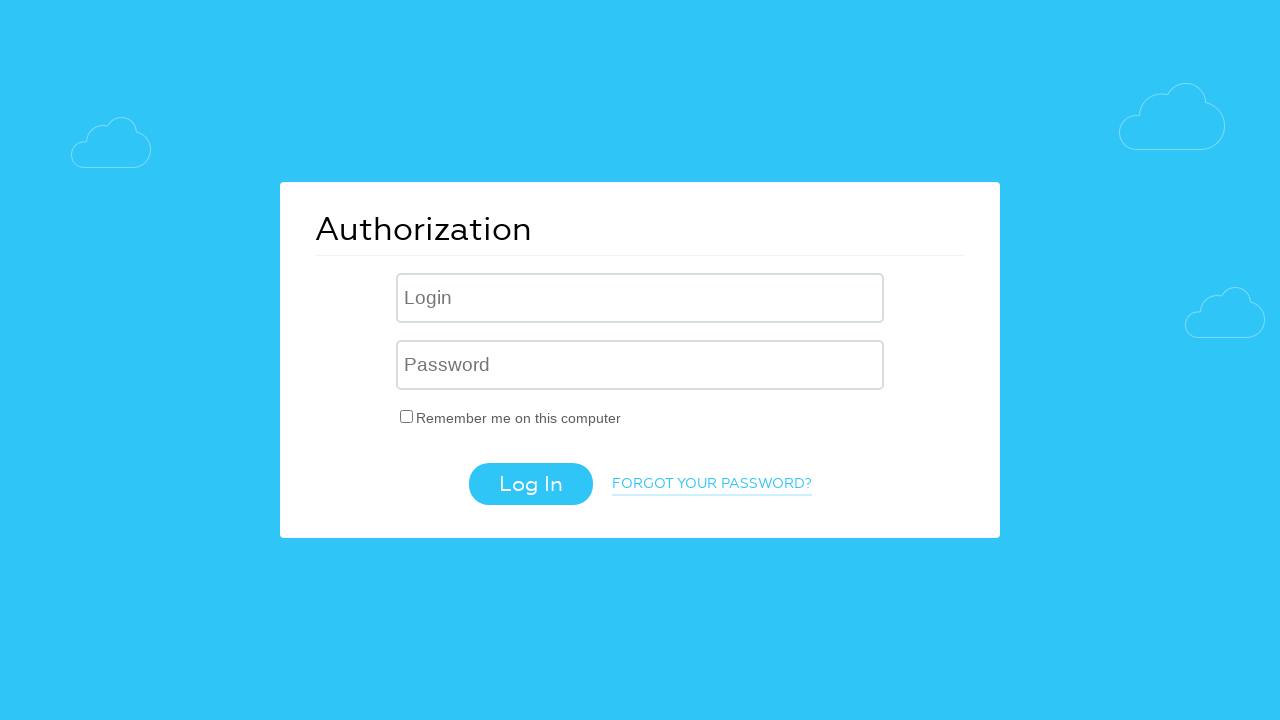

Verified Log In button value attribute matches expected text: 'Log In'
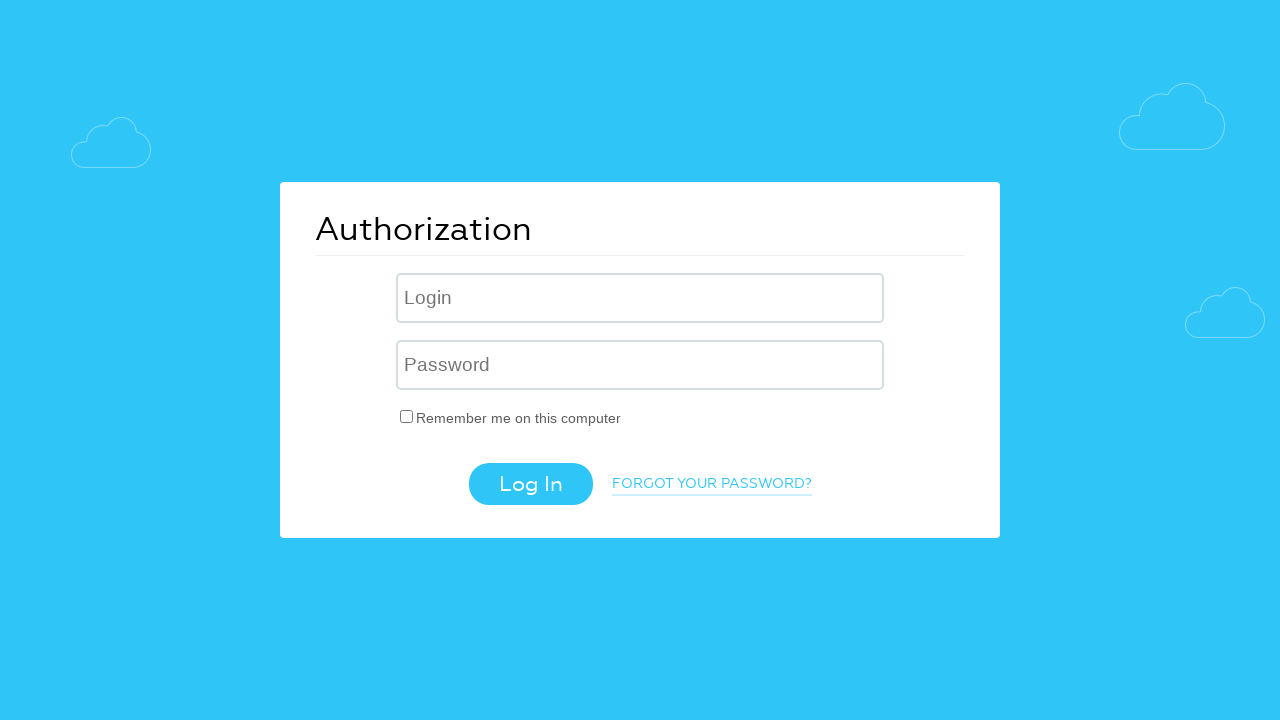

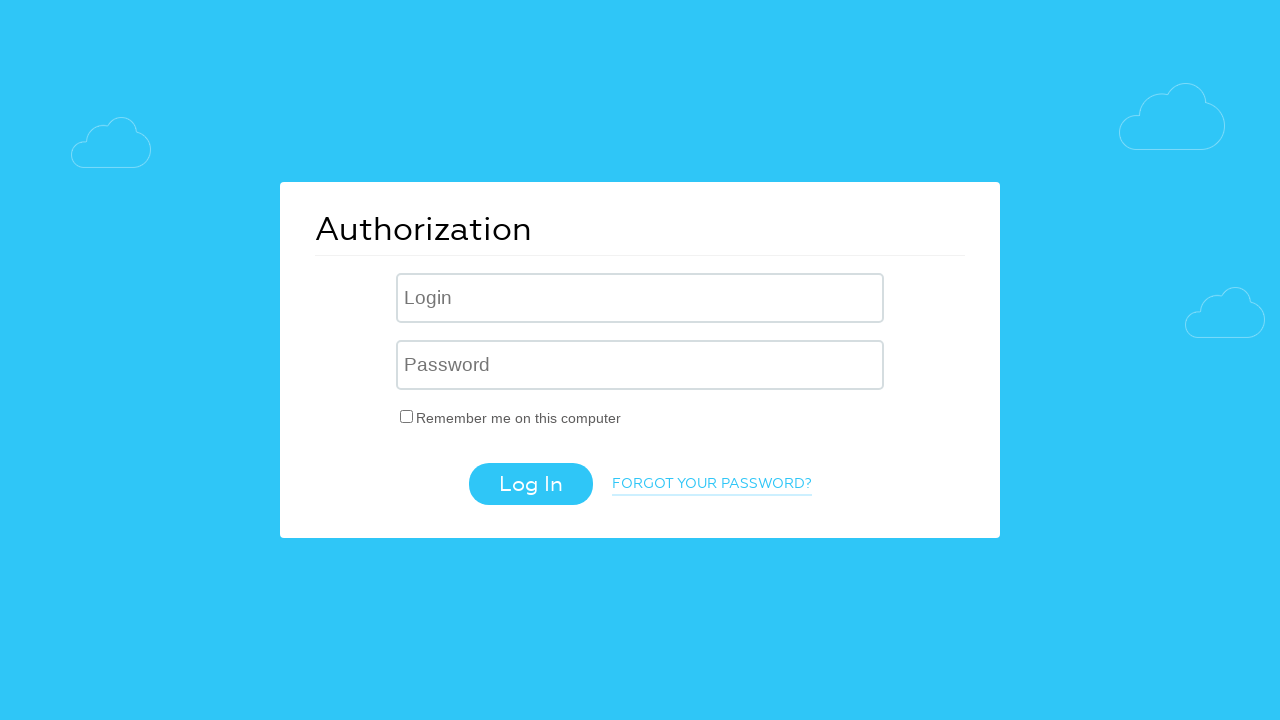